Locates and reads the text content from the Suggestion Class Example legend element

Starting URL: https://rahulshettyacademy.com/AutomationPractice/

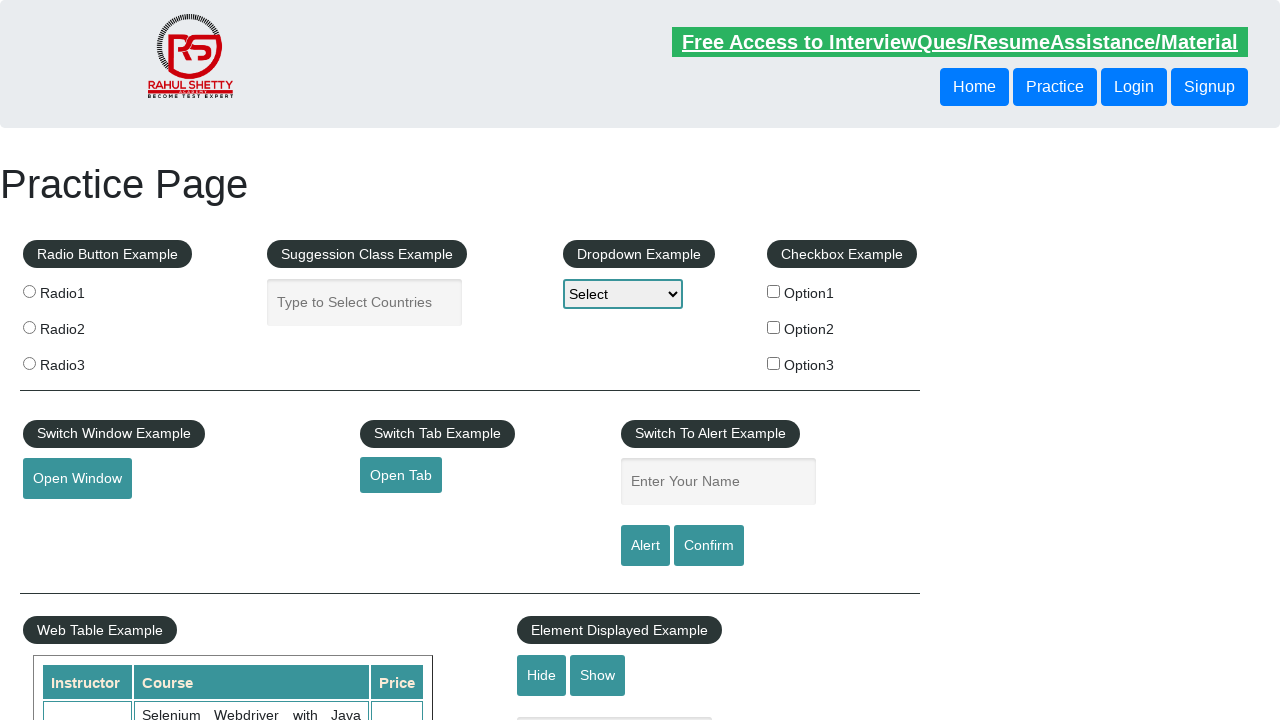

Located legend element with text 'Suggession Class Example'
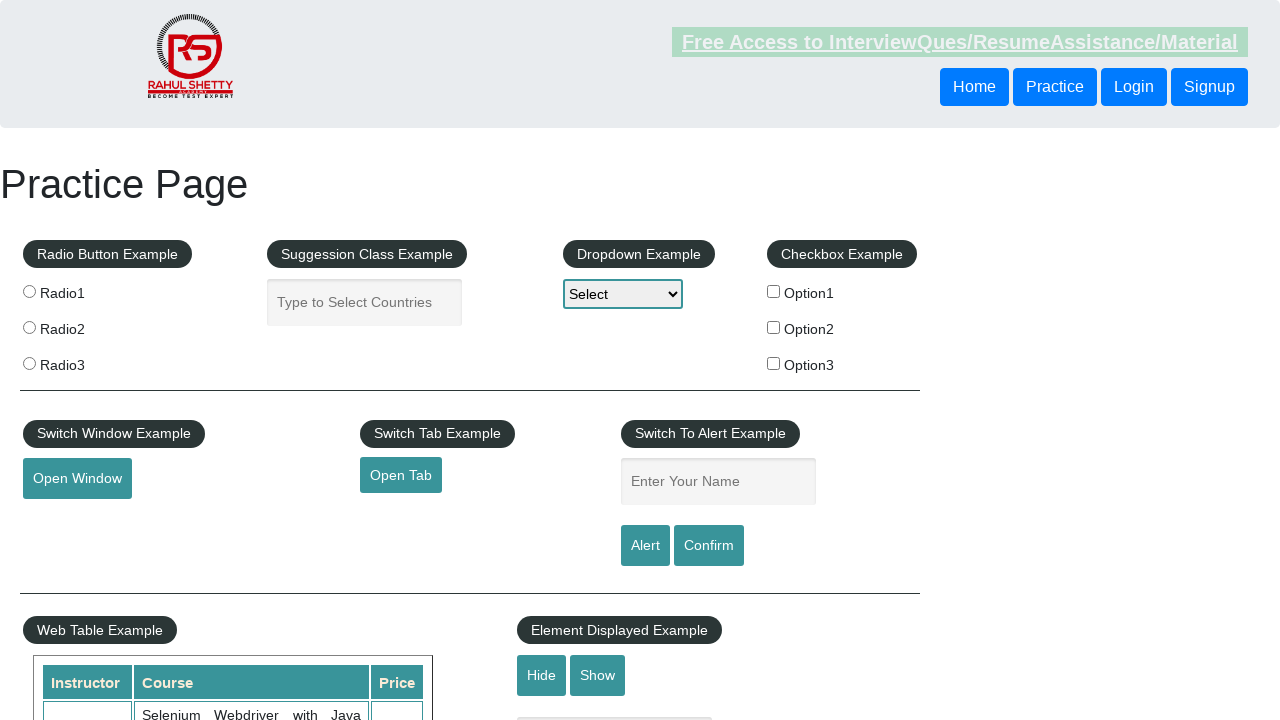

Legend element is now visible and ready
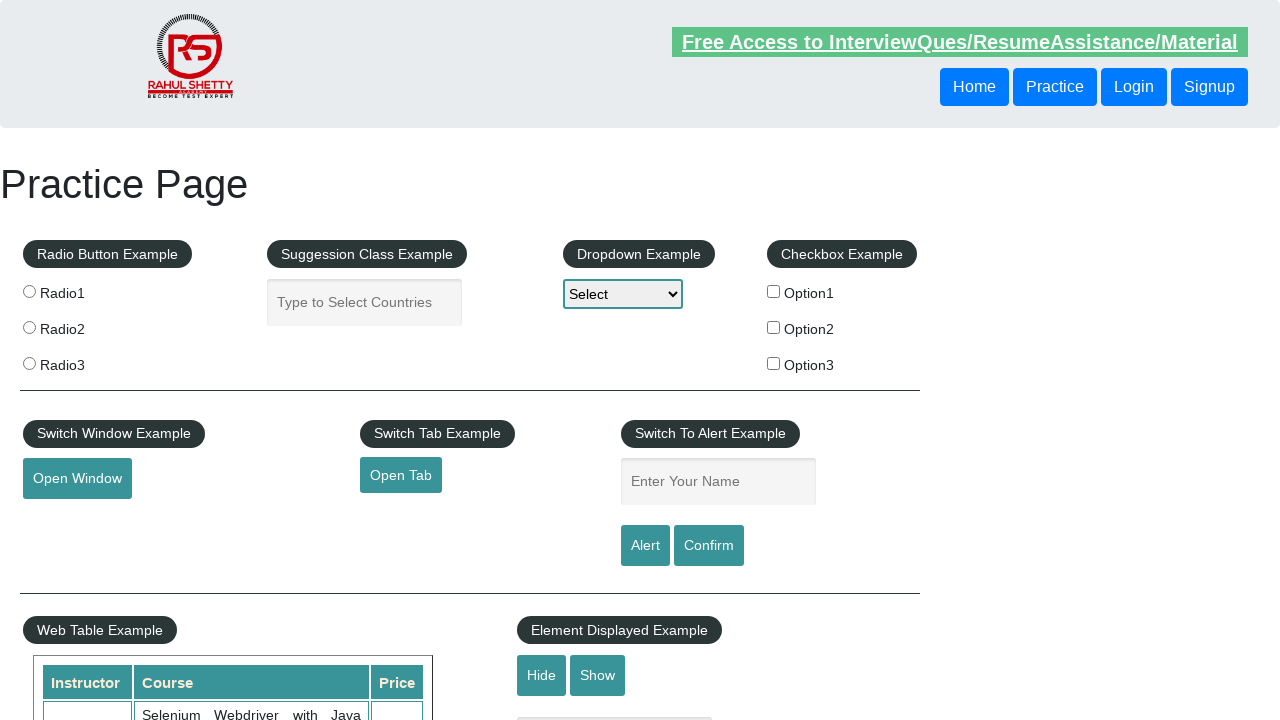

Retrieved text content from legend element
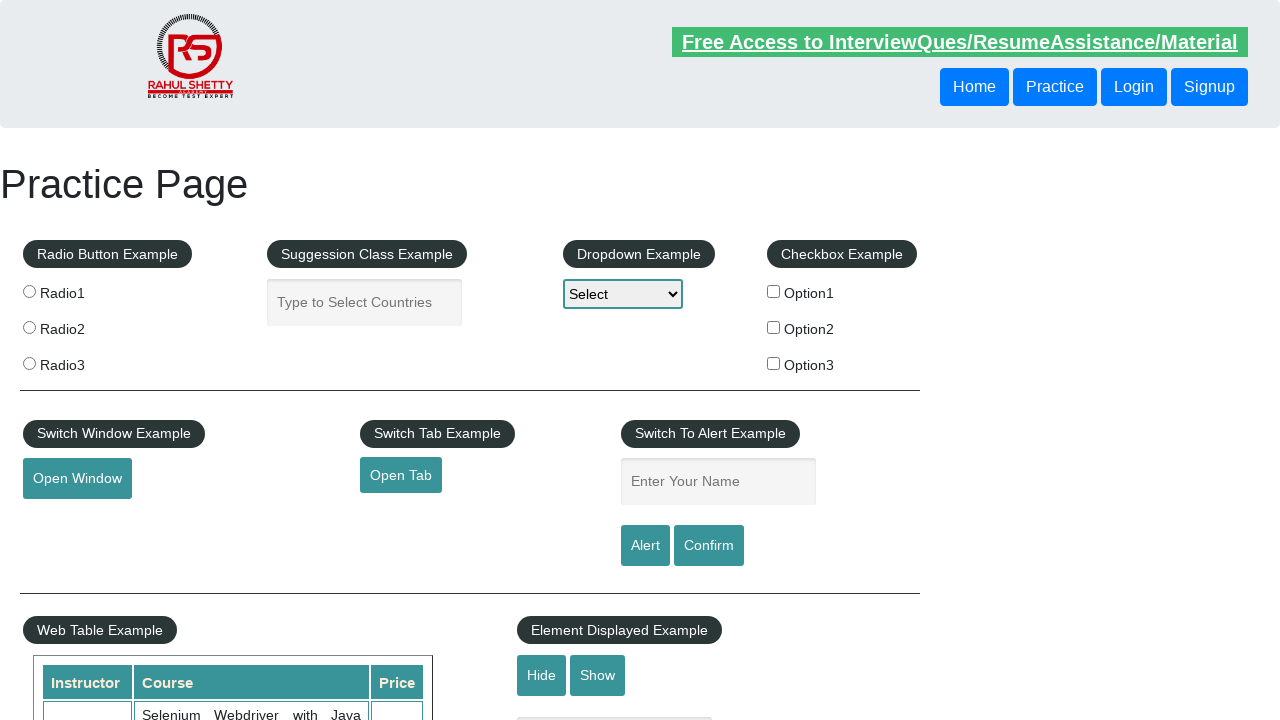

Printed legend text: Suggession Class Example
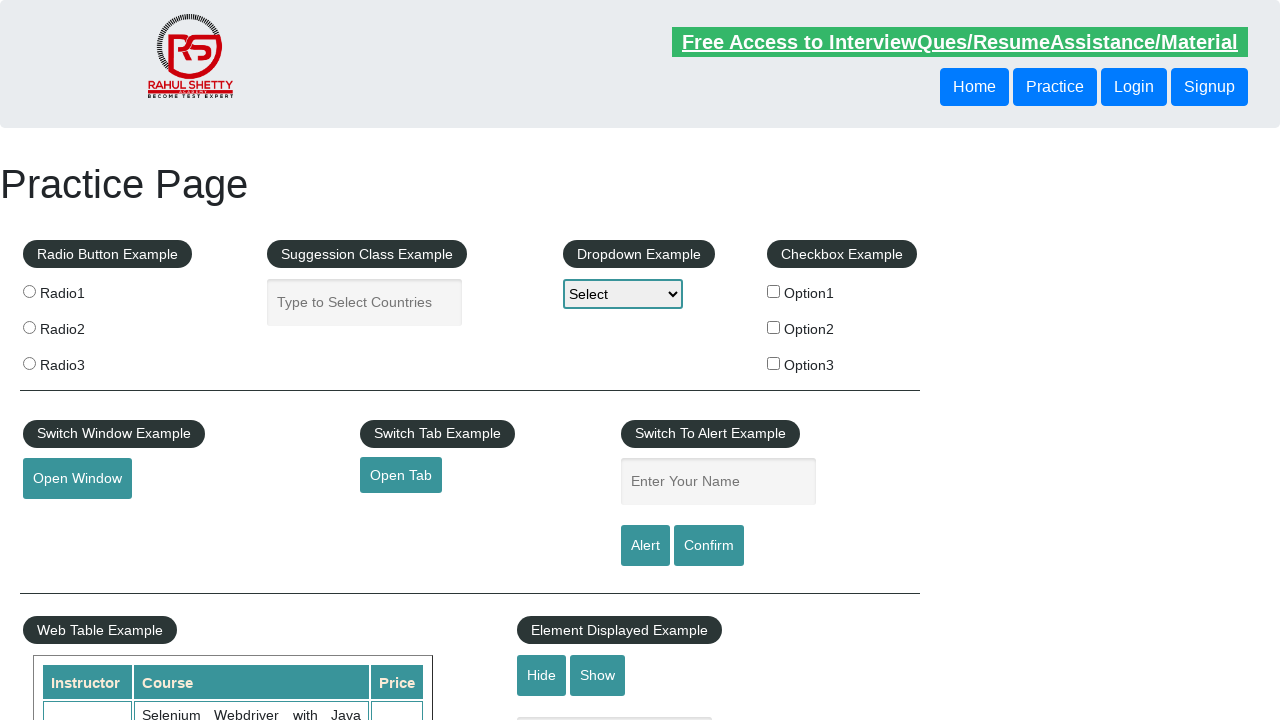

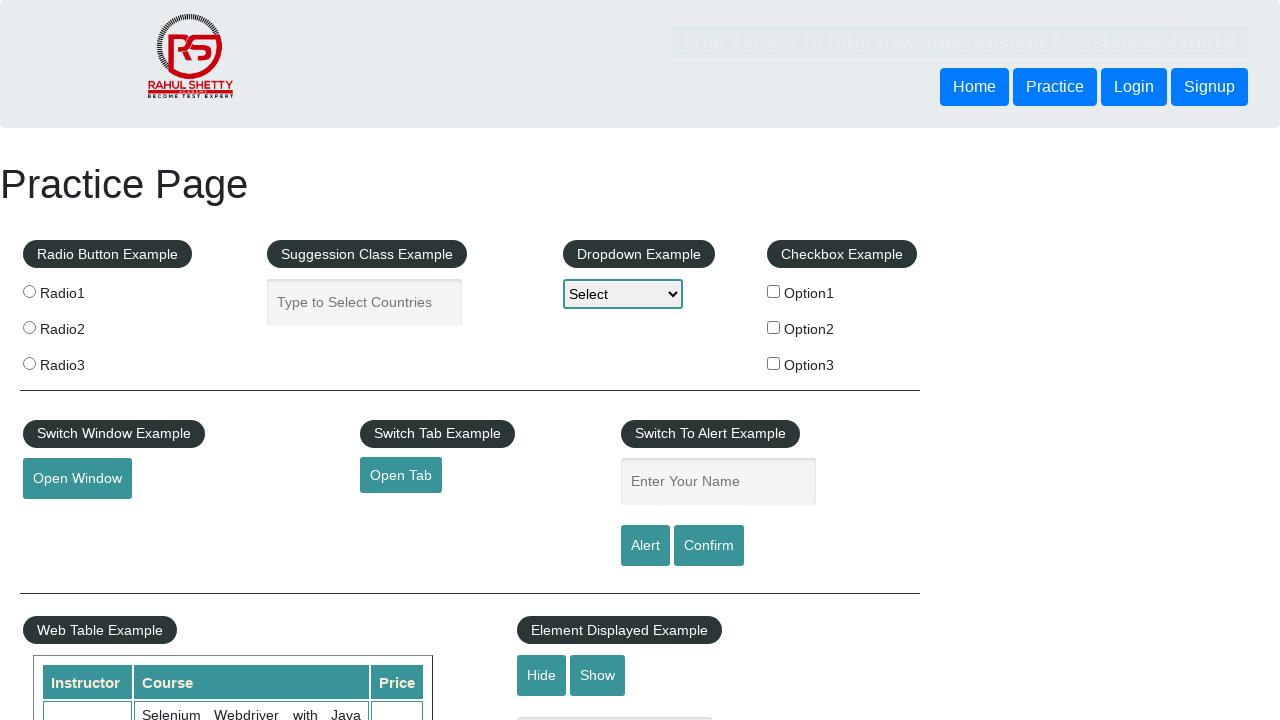